Tests a seller registration form by filling out contact information, business details, and submitting the form

Starting URL: https://shopdemo-alex-hot.koyeb.app/sell

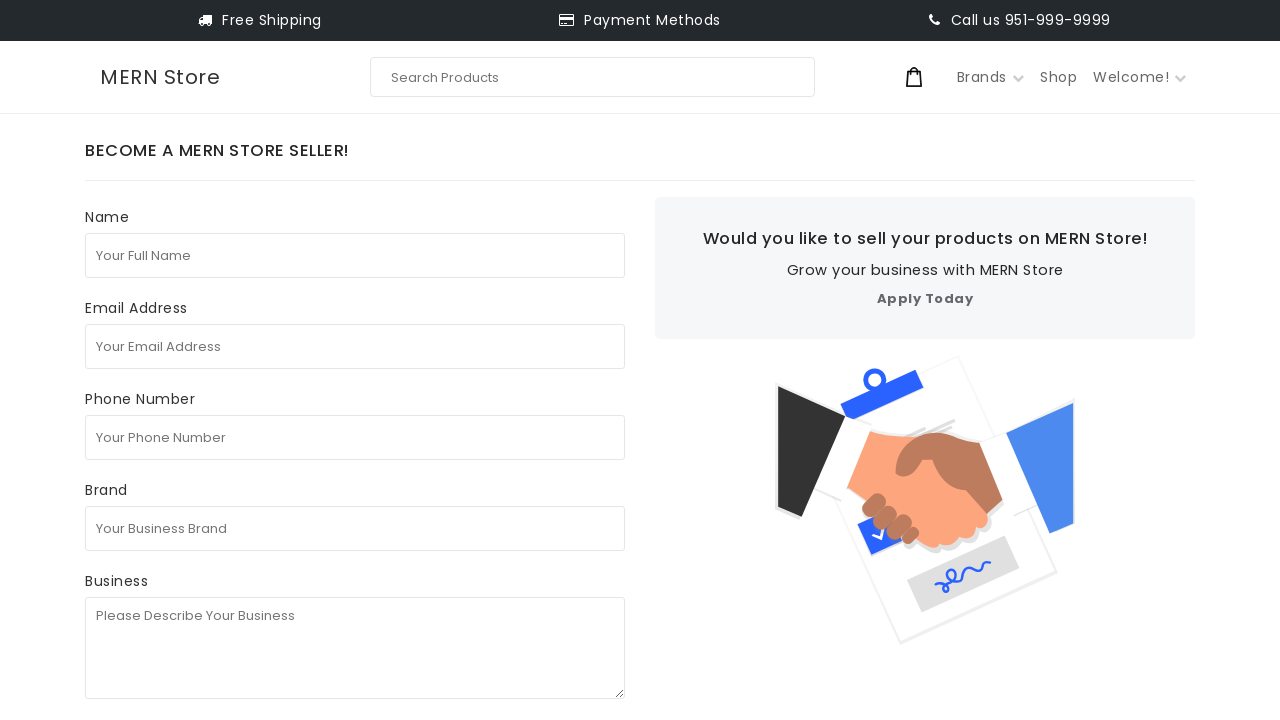

Clicked on Full Name field at (355, 255) on internal:attr=[placeholder="Your Full Name"i]
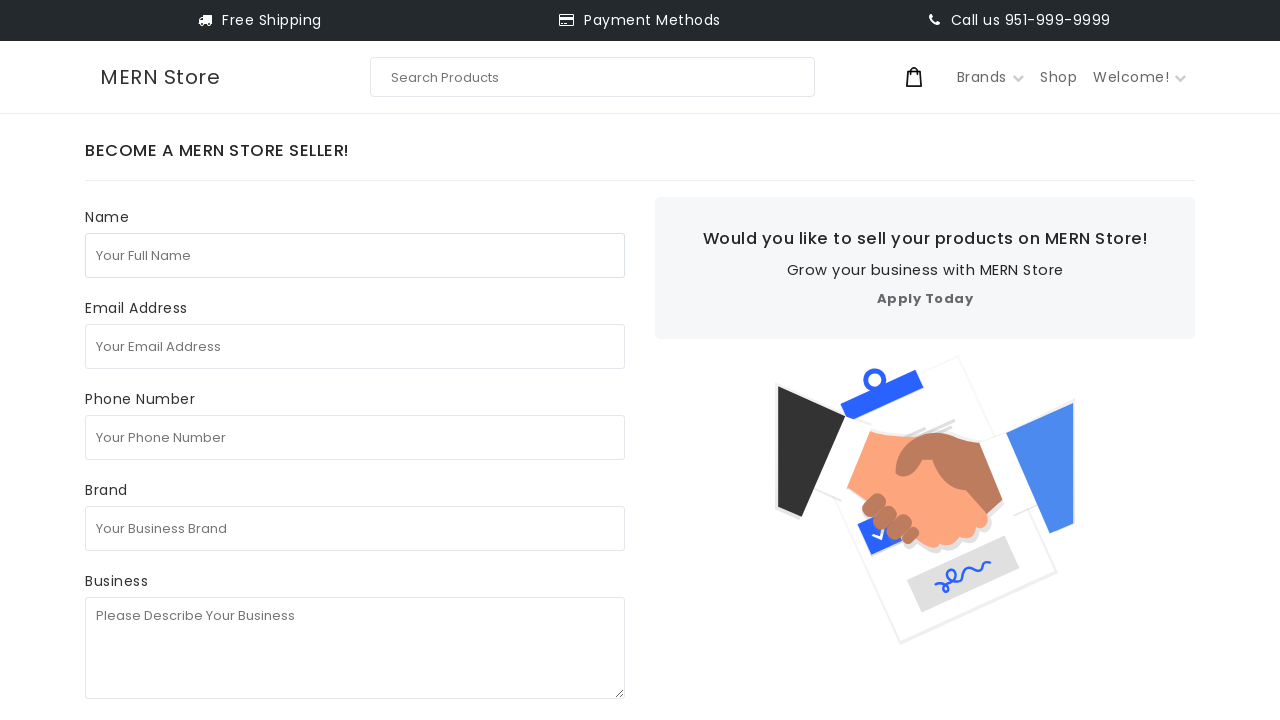

Filled Full Name field with initial URL text on internal:attr=[placeholder="Your Full Name"i]
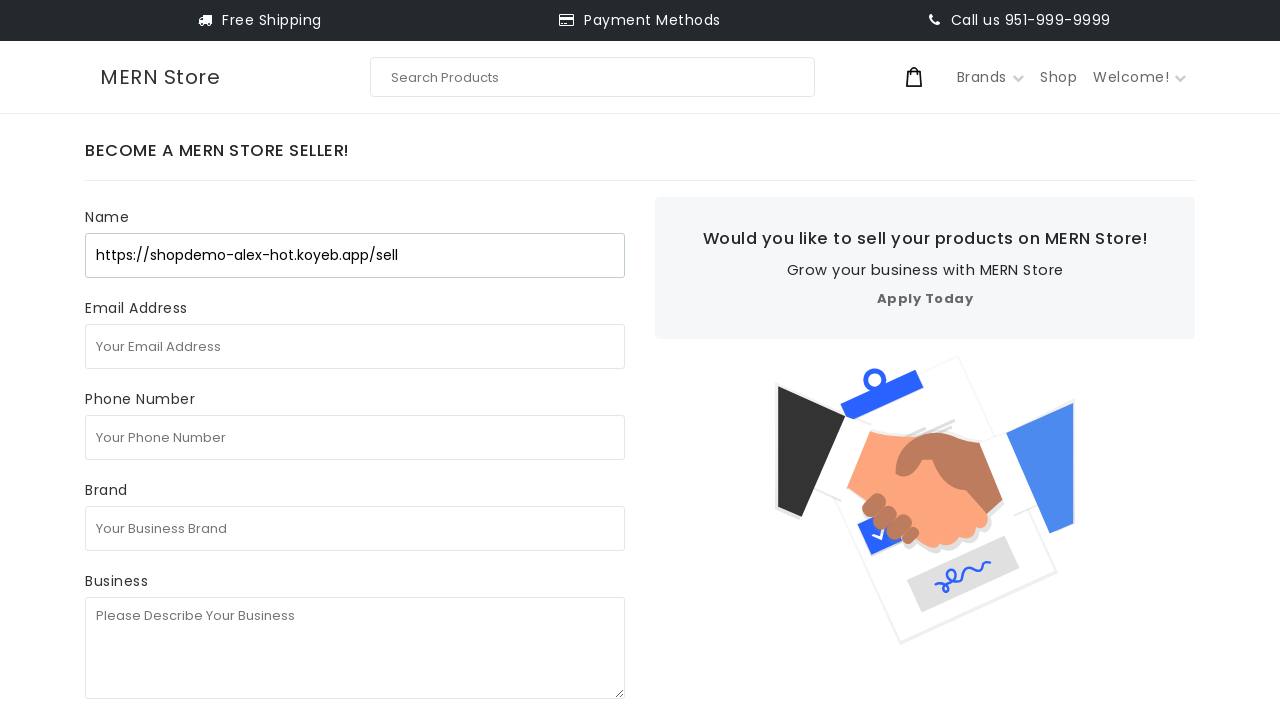

Selected all text in Full Name field on internal:attr=[placeholder="Your Full Name"i]
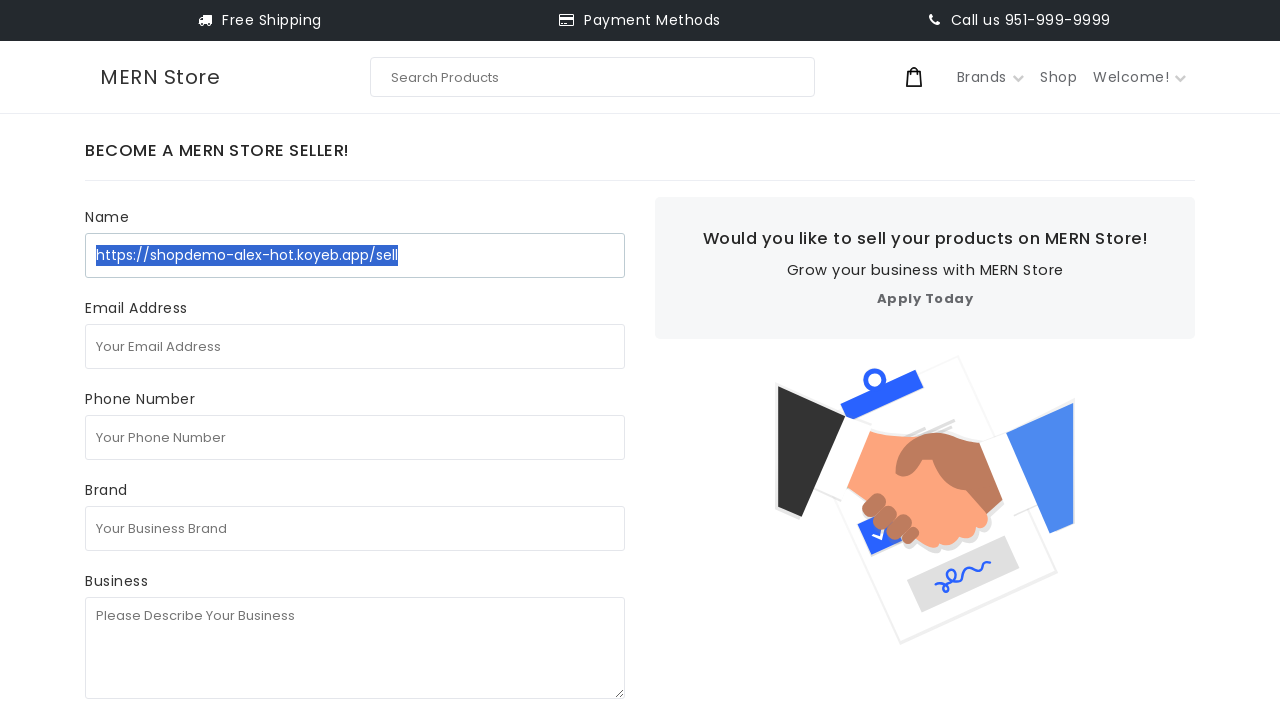

Filled Full Name field with 'test seller' on internal:attr=[placeholder="Your Full Name"i]
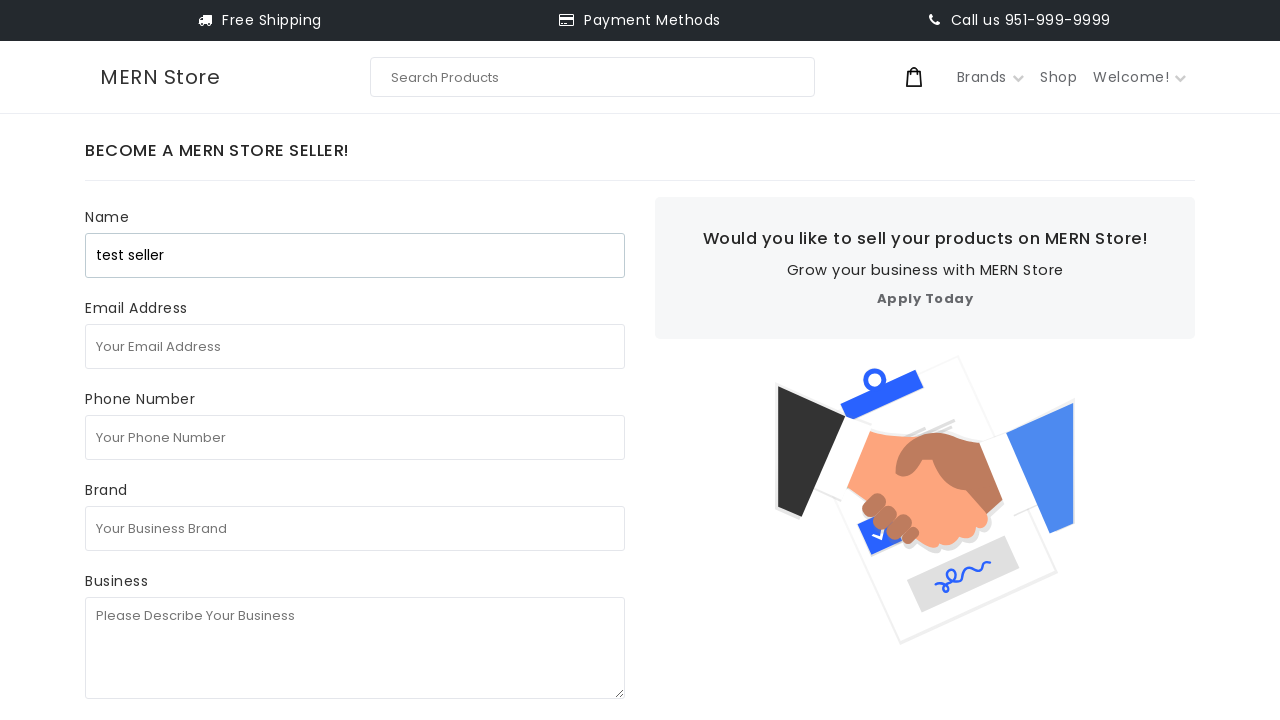

Clicked on Email Address field at (355, 346) on internal:attr=[placeholder="Your Email Address"i]
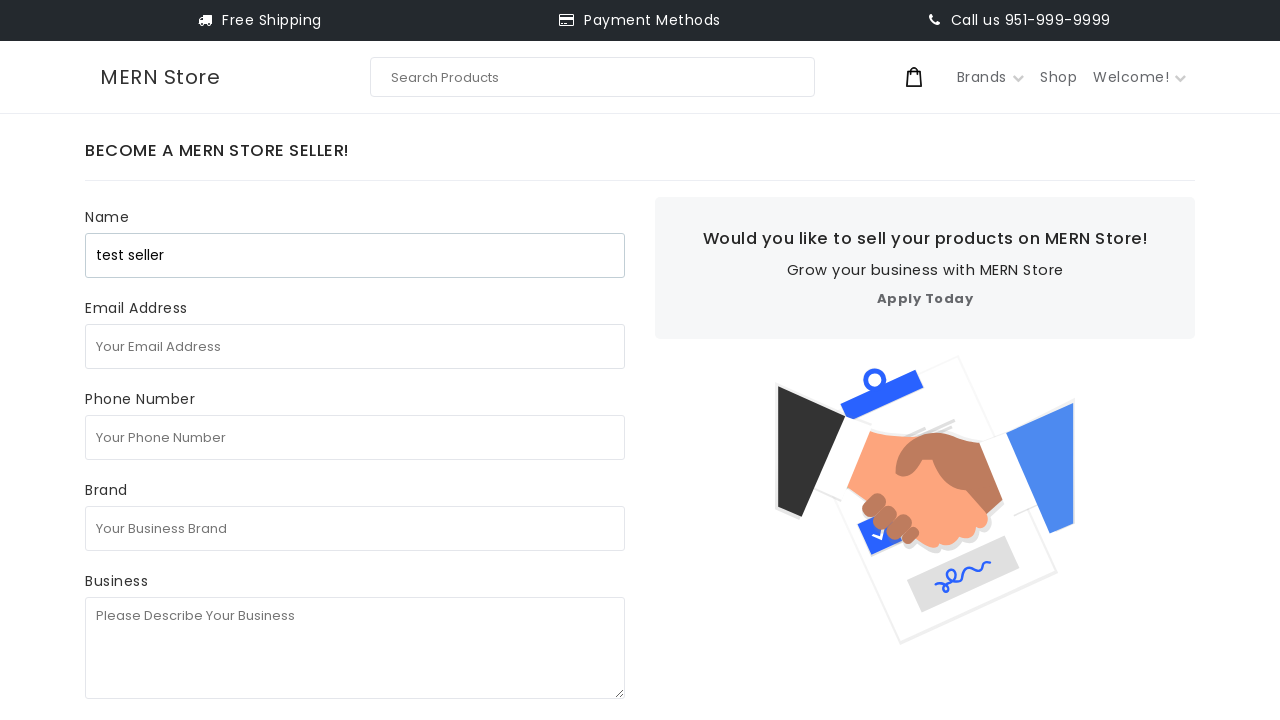

Filled Email Address field with unique timestamped email on internal:attr=[placeholder="Your Email Address"i]
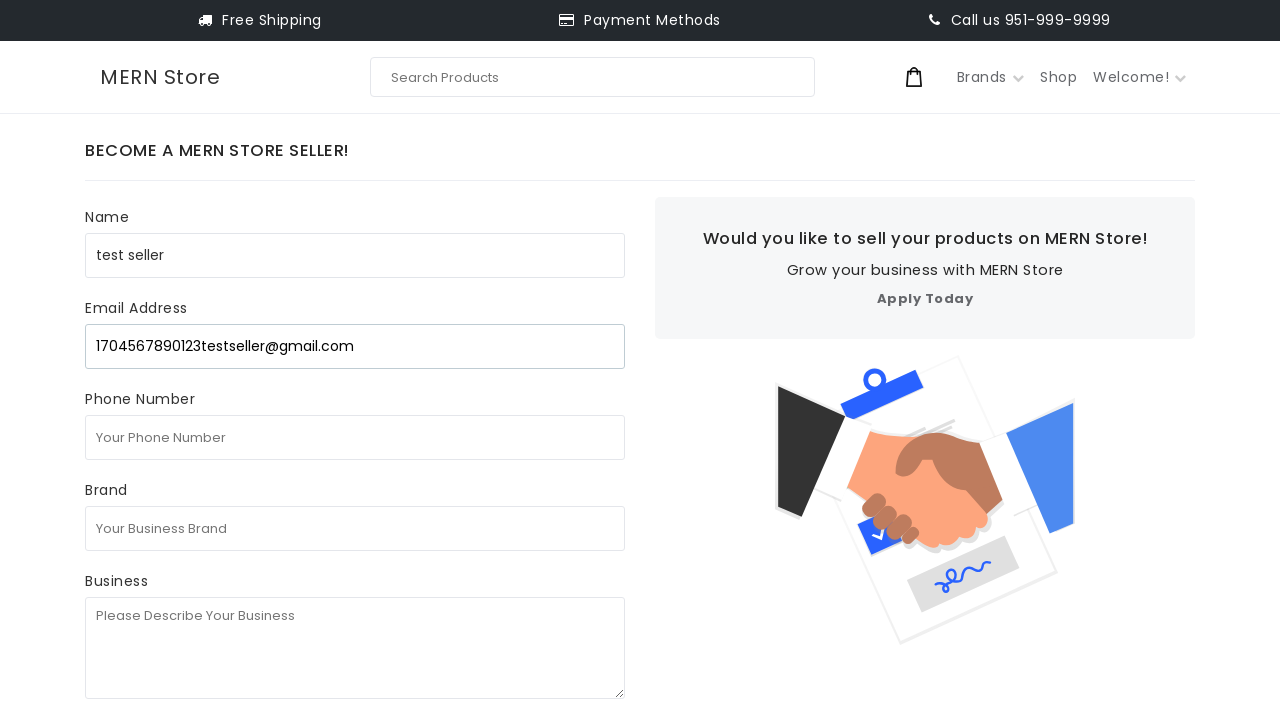

Clicked on Phone Number field at (355, 437) on internal:attr=[placeholder="Your Phone Number"i]
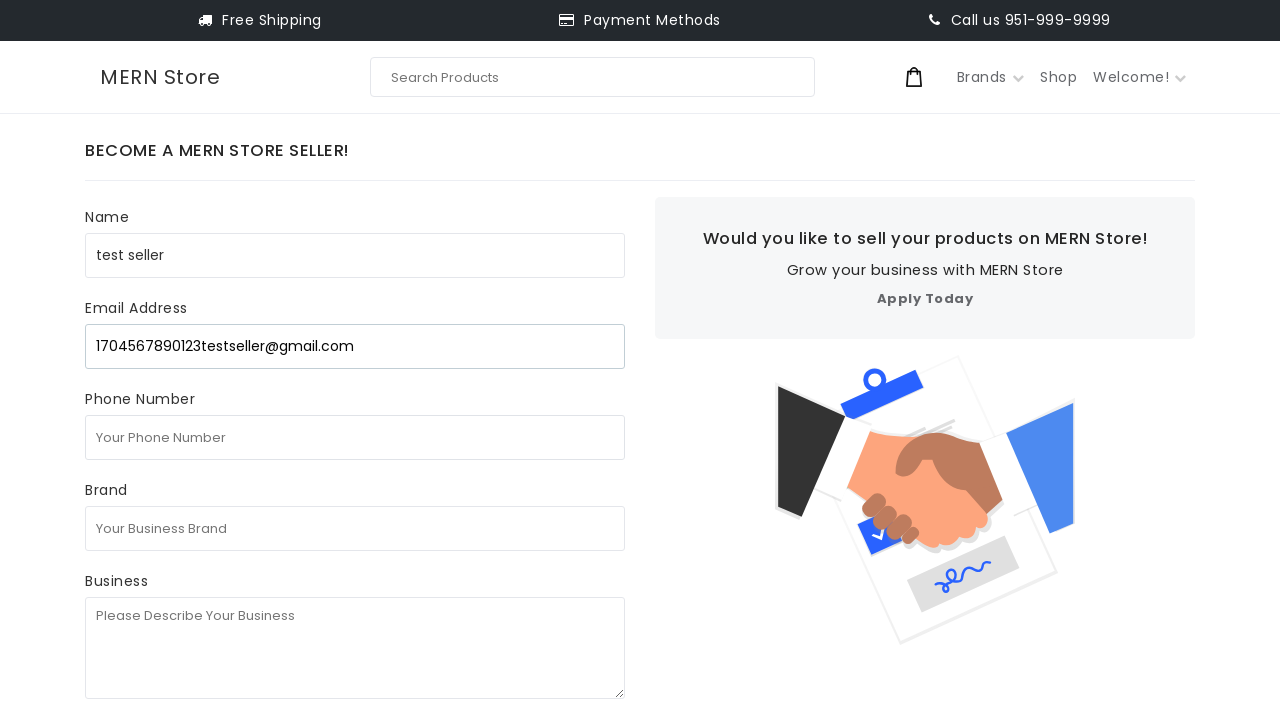

Filled Phone Number field with '1231231231' on internal:attr=[placeholder="Your Phone Number"i]
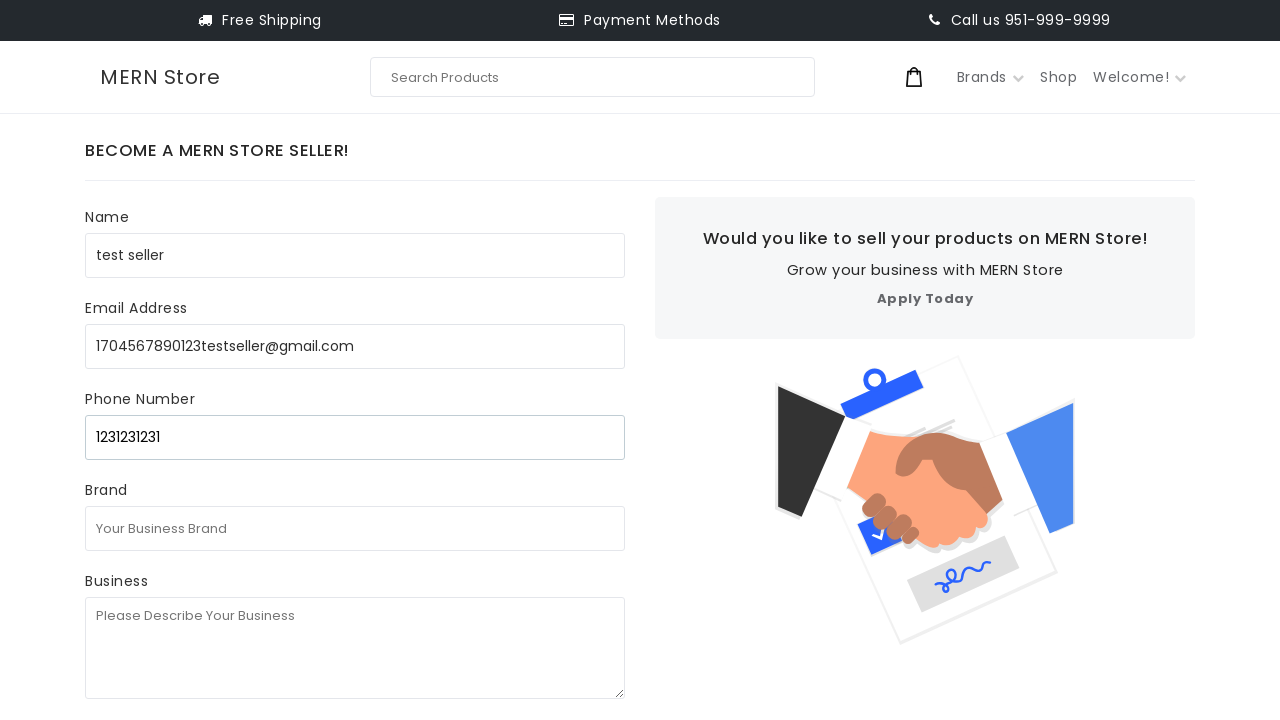

Clicked on Business Brand field at (355, 528) on internal:attr=[placeholder="Your Business Brand"i]
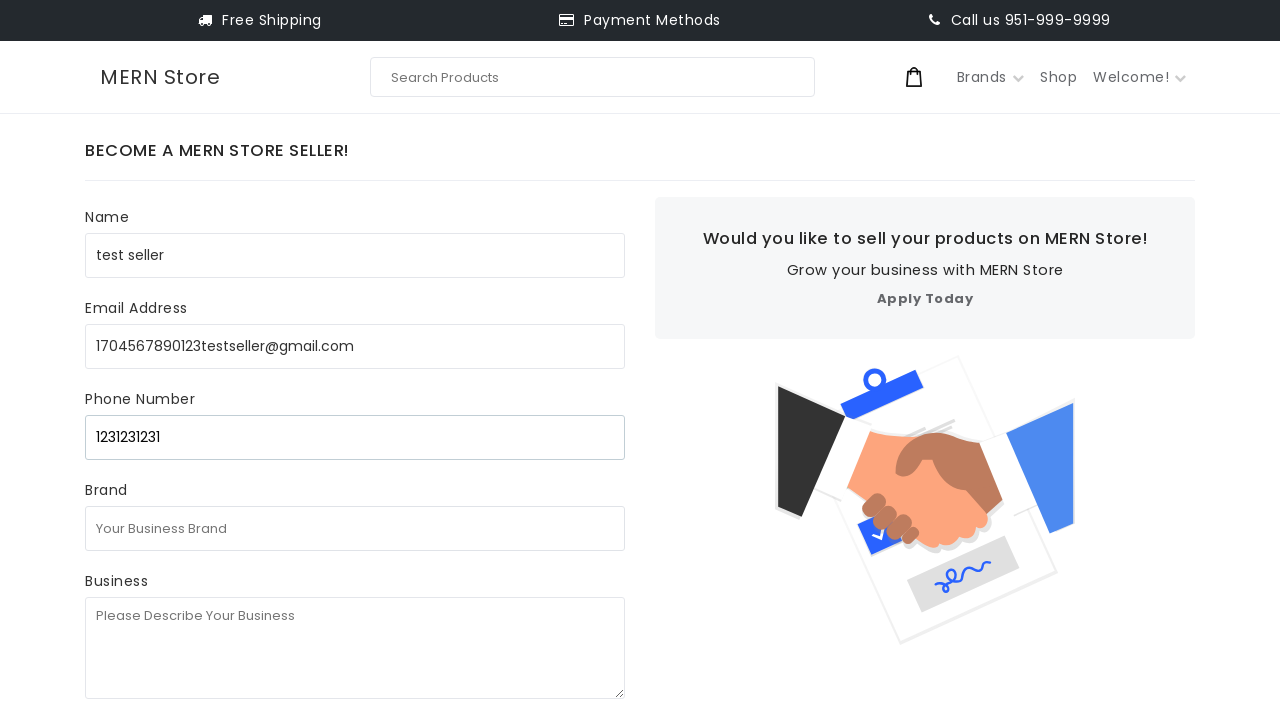

Filled Business Brand field with 'test business' on internal:attr=[placeholder="Your Business Brand"i]
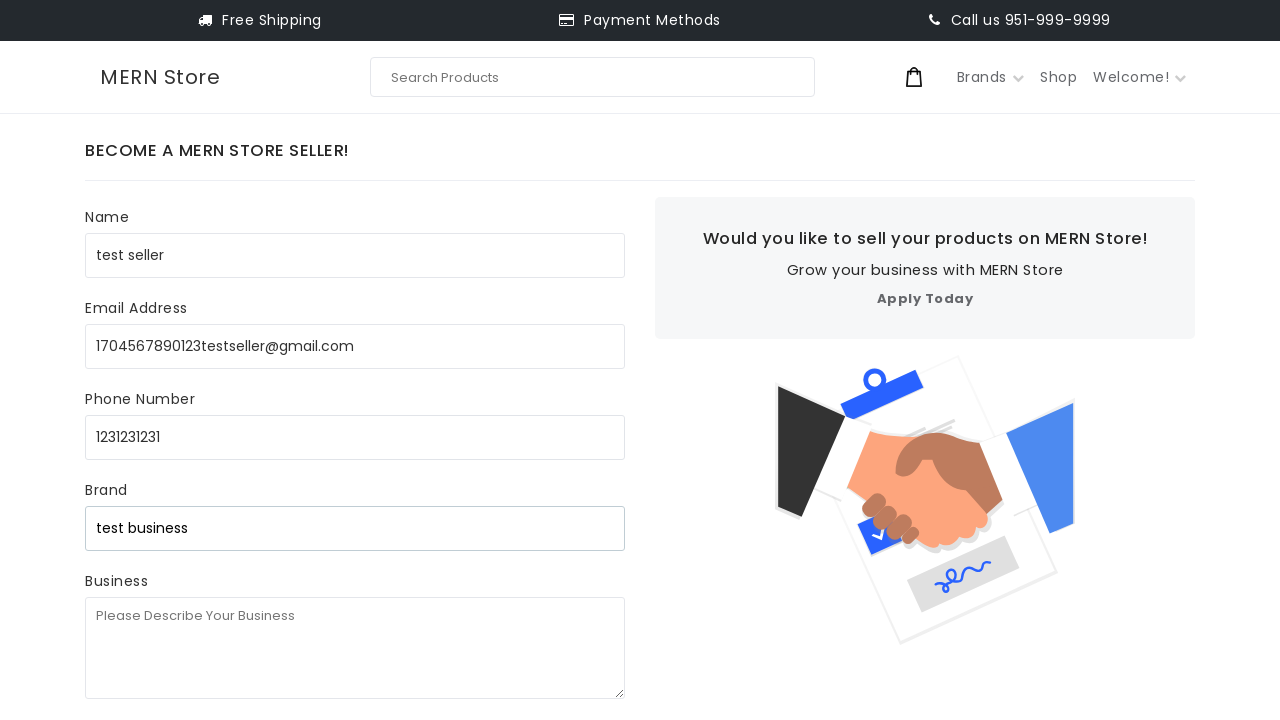

Clicked on Business Description field at (355, 648) on internal:attr=[placeholder="Please Describe Your Business"i]
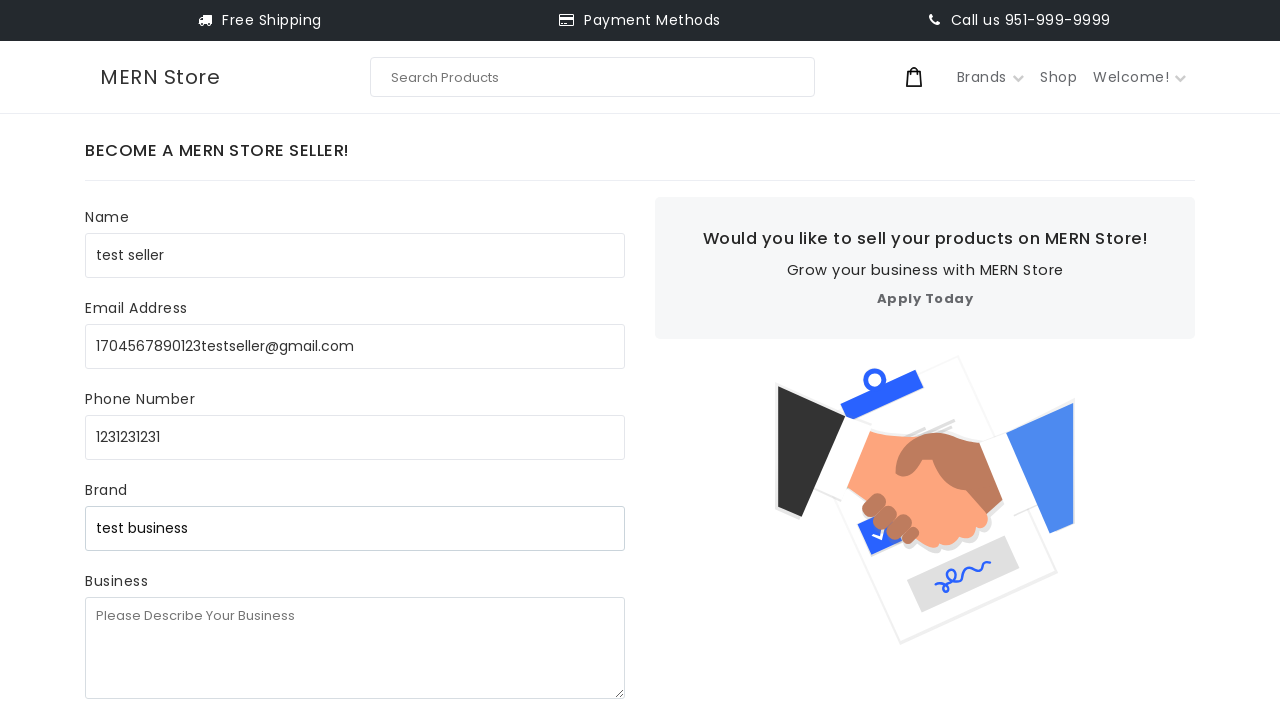

Filled Business Description field with 'test test testc' on internal:attr=[placeholder="Please Describe Your Business"i]
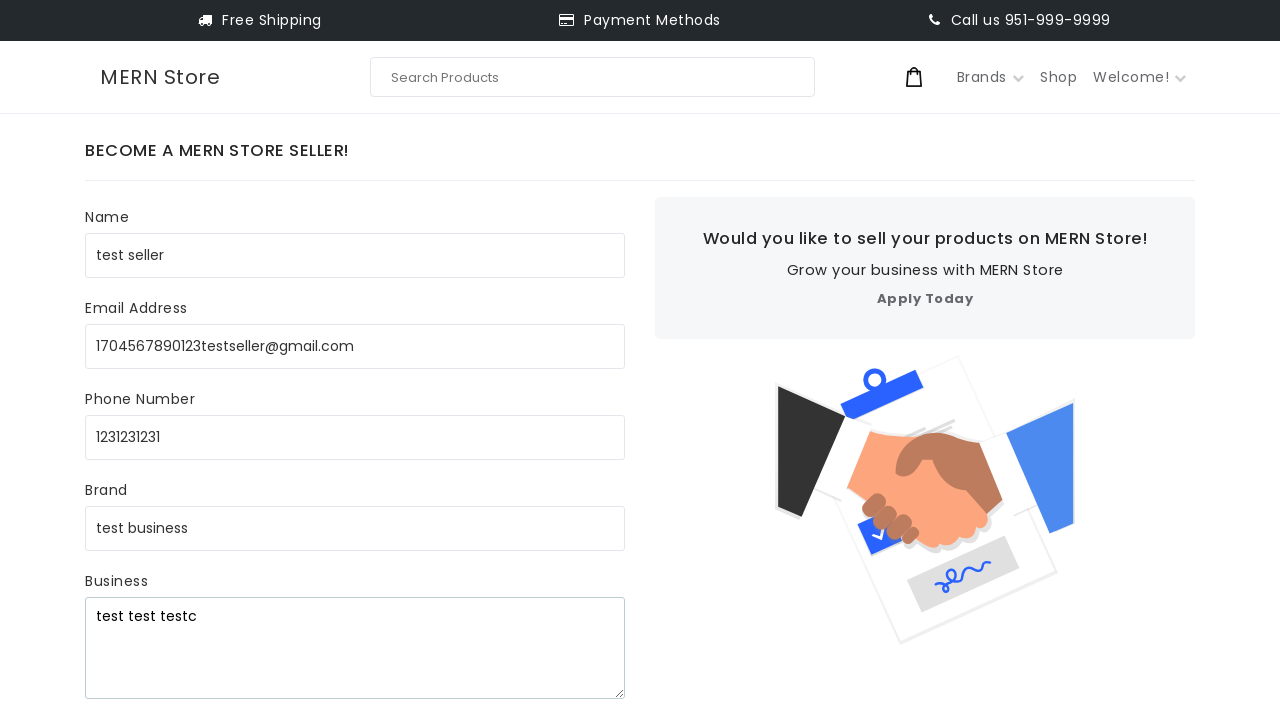

Clicked Submit button to submit seller registration form at (152, 382) on internal:role=button[name="Submit"i]
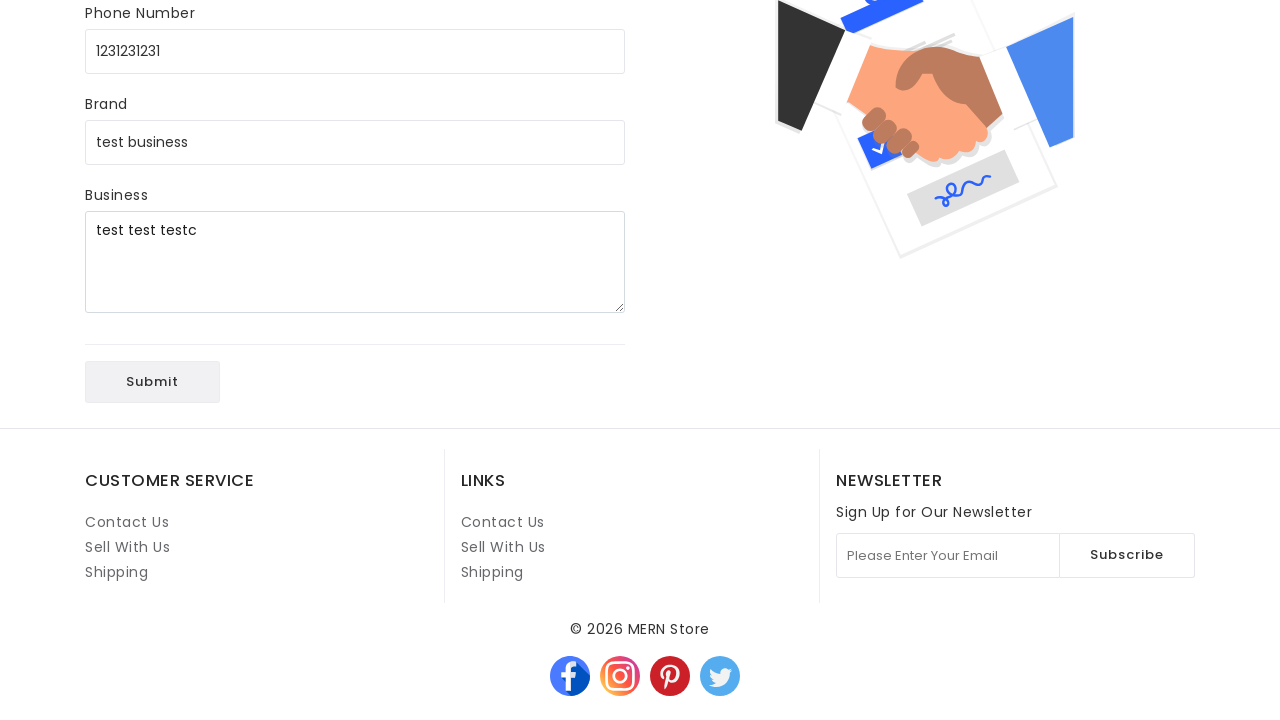

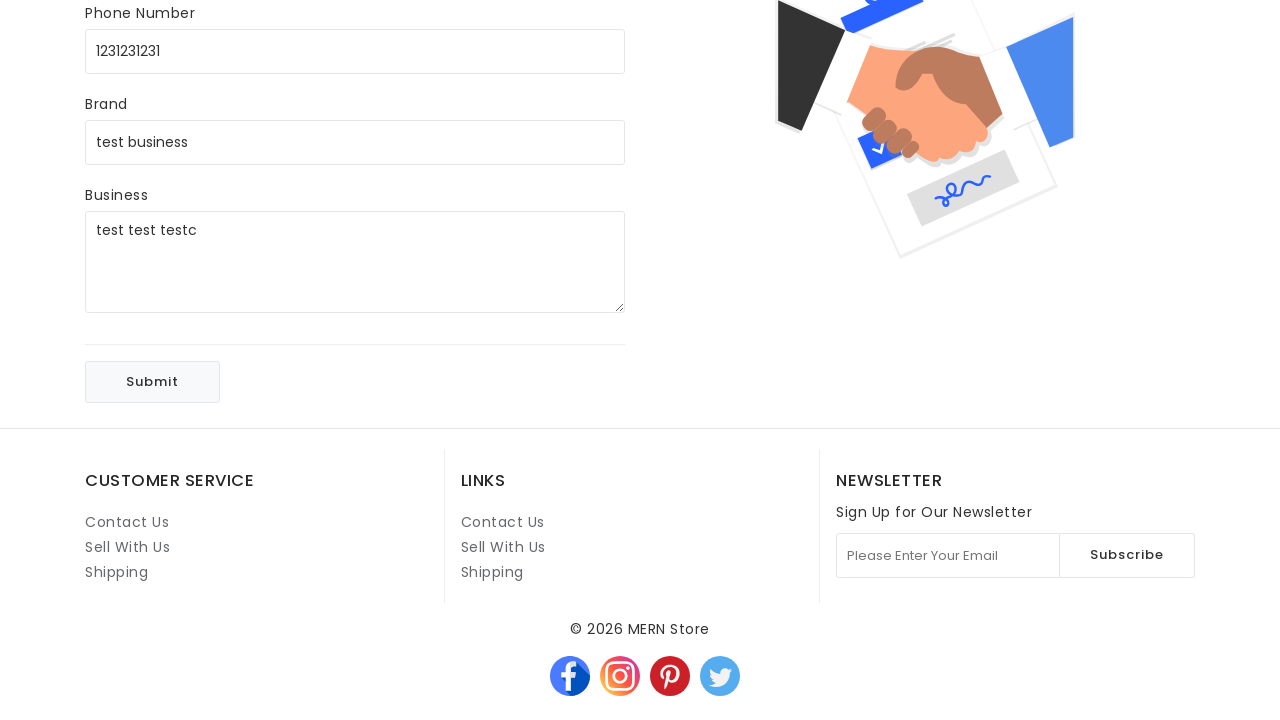